Clicks on the signup button to open the signup modal

Starting URL: https://www.demoblaze.com/

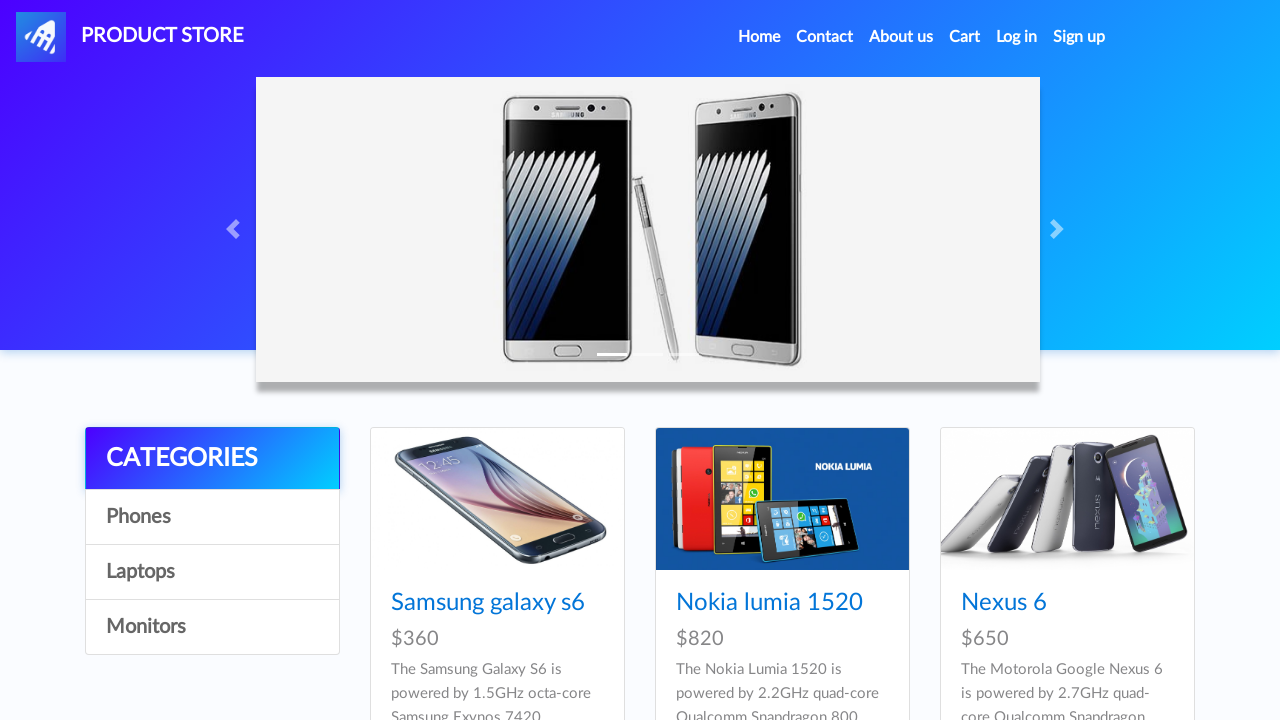

Navigated to https://www.demoblaze.com/
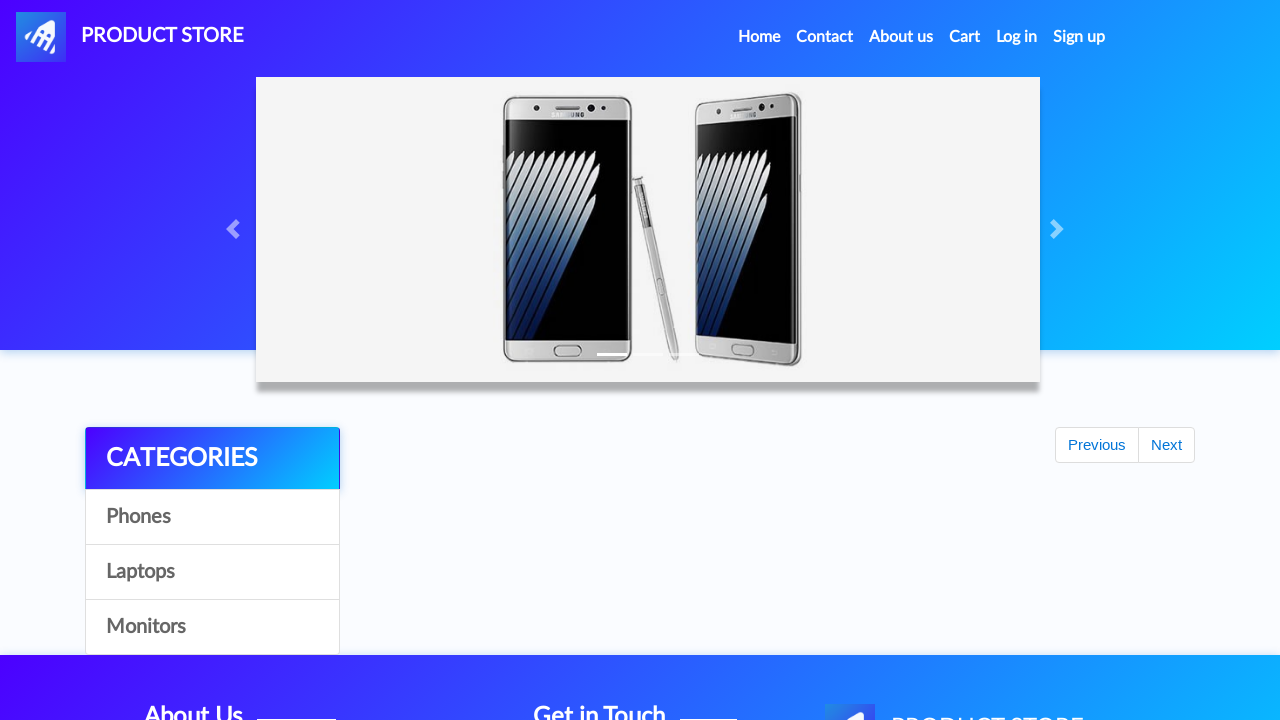

Clicked signup button to open the signup modal at (1079, 37) on #signin2
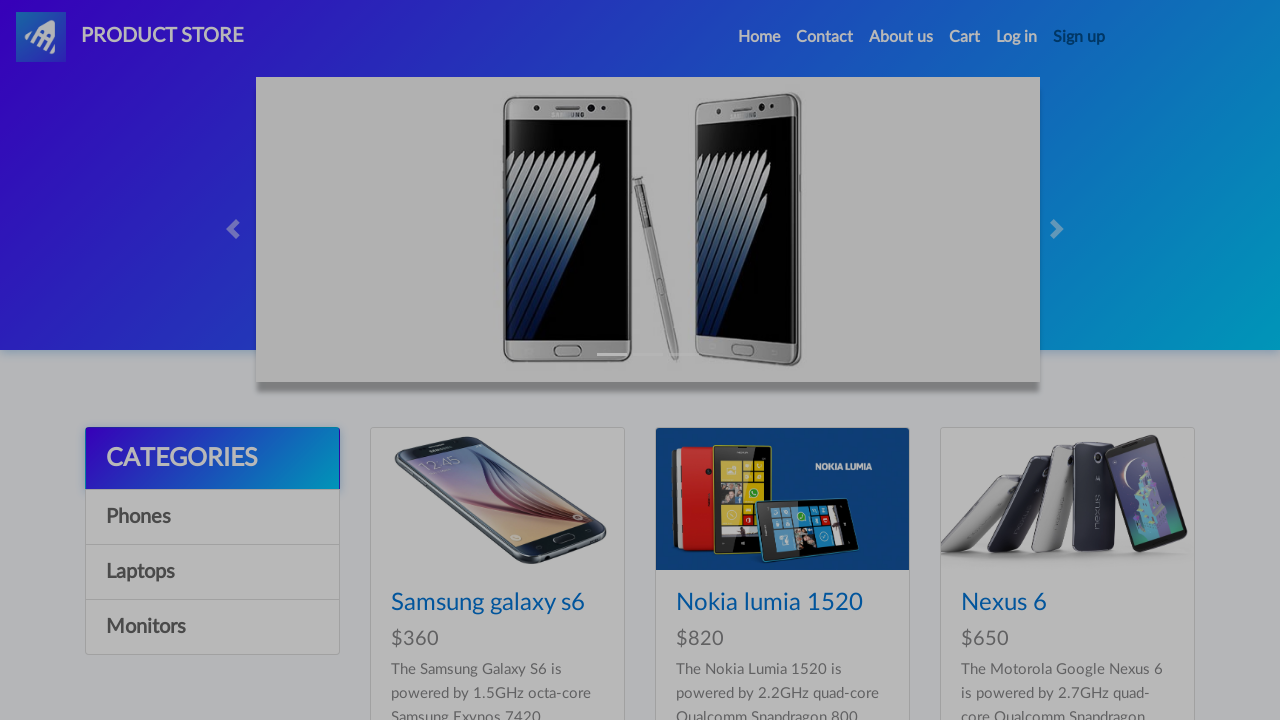

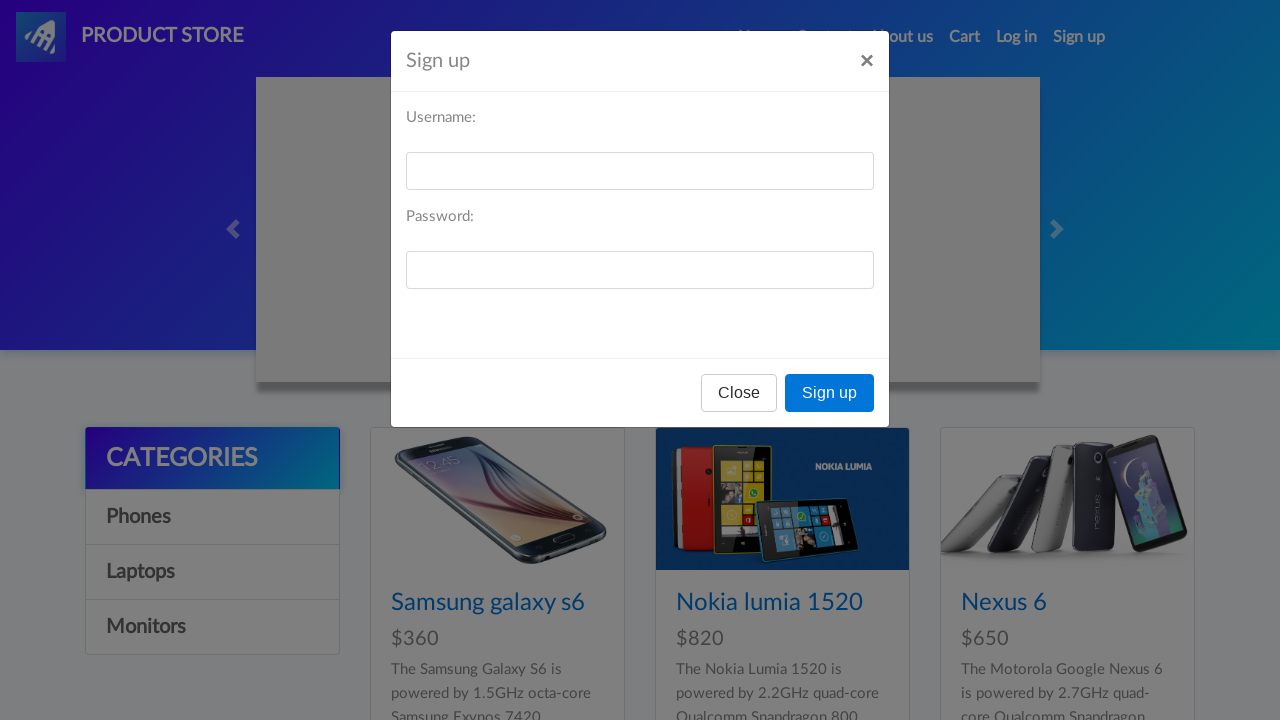